Tests opening a new browser window by navigating to a page, opening a new window, navigating to a different page in that window, and verifying two window handles exist.

Starting URL: https://the-internet.herokuapp.com/windows

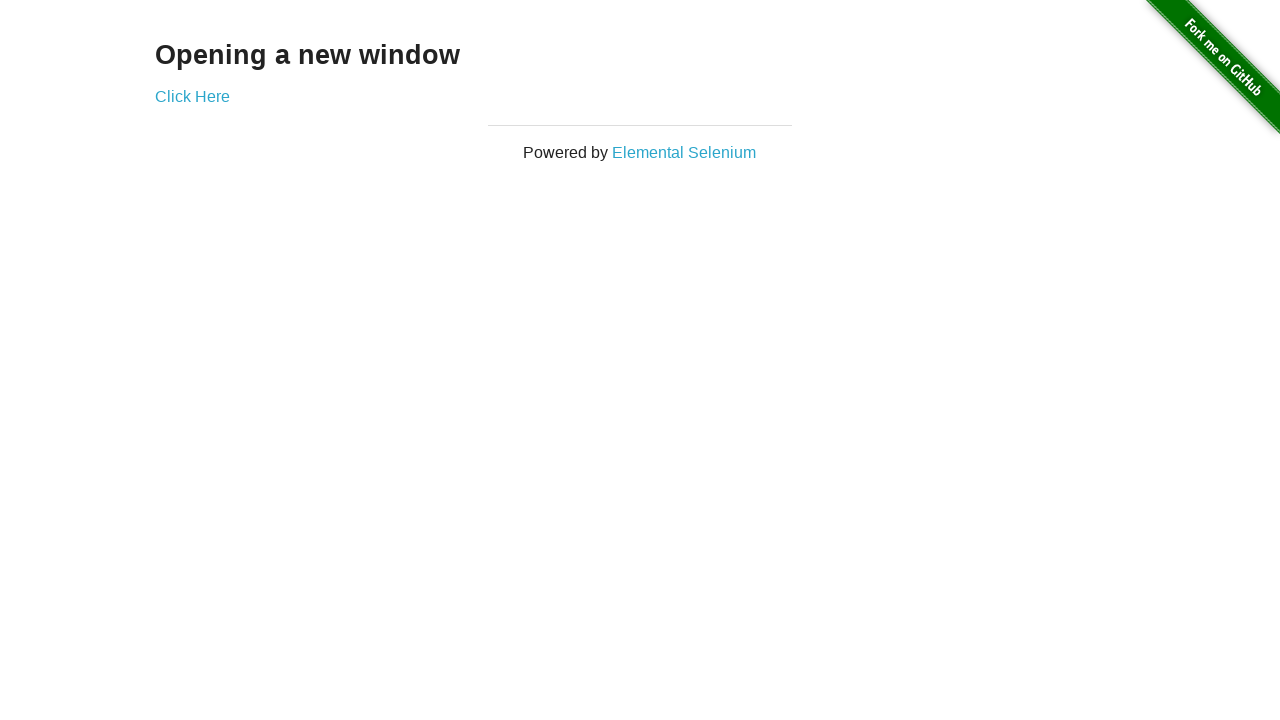

Opened a new browser window/page
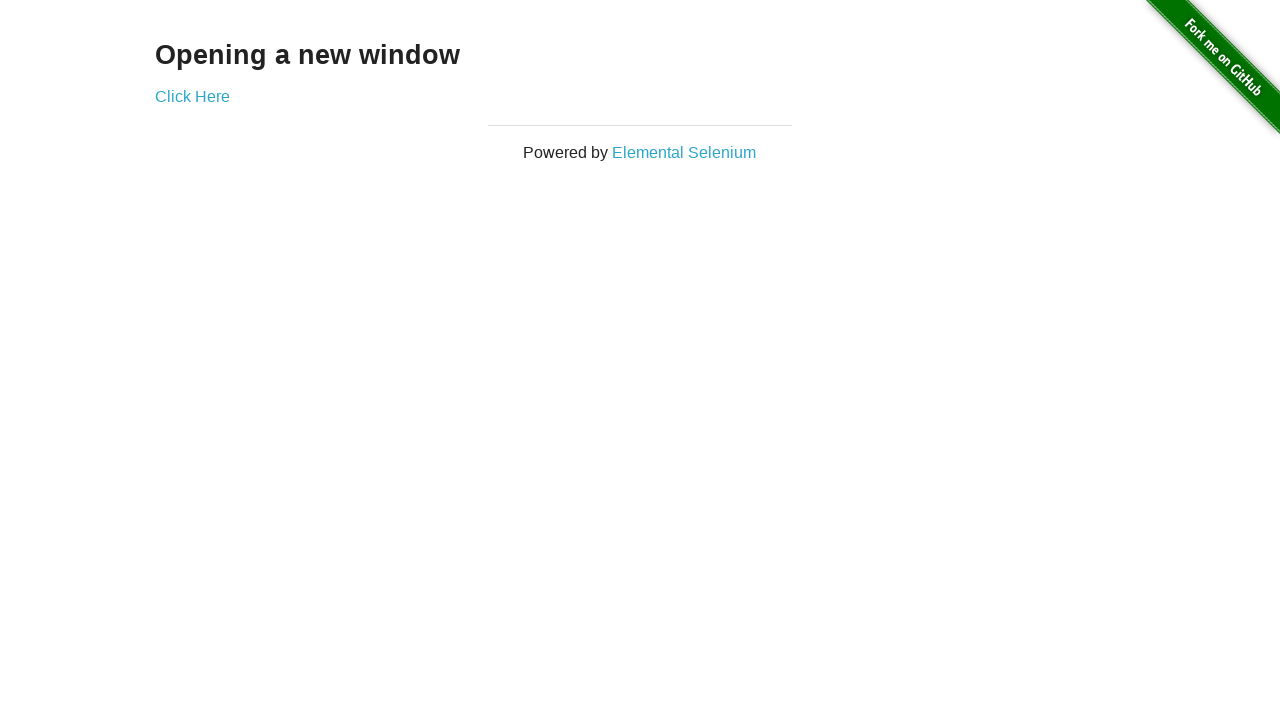

Navigated new window to https://the-internet.herokuapp.com/typos
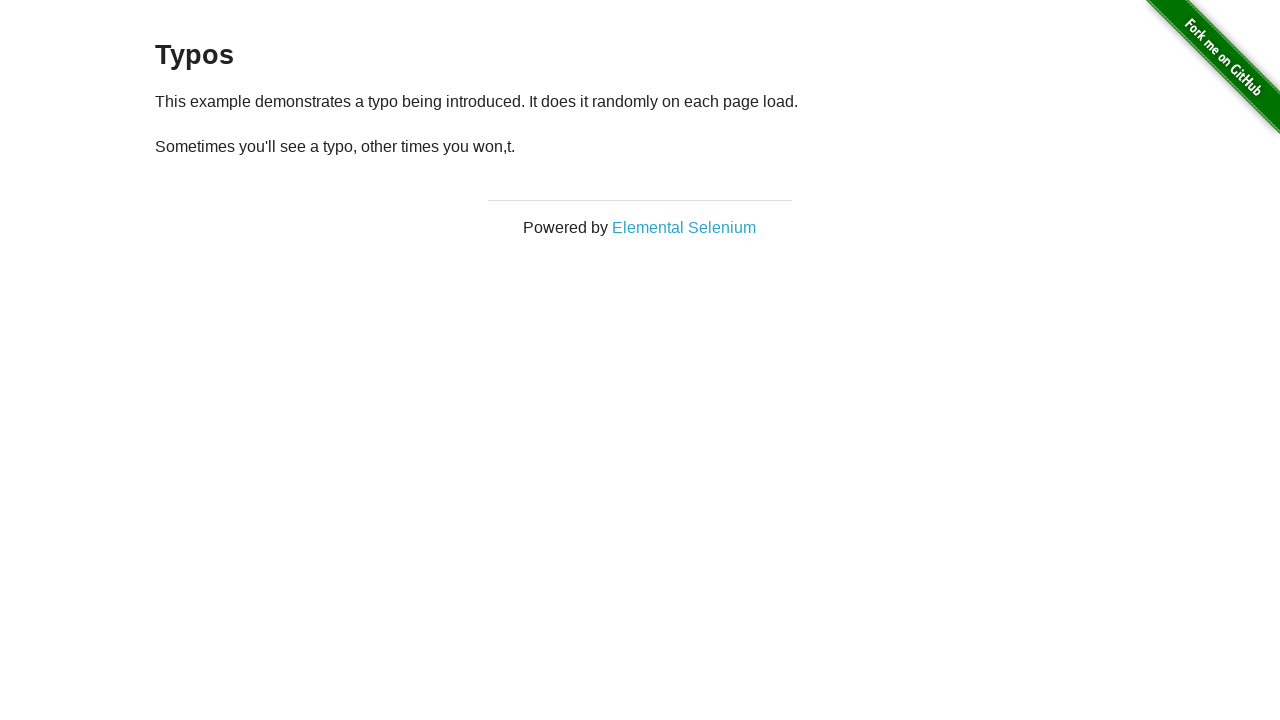

Verified that 2 window handles exist
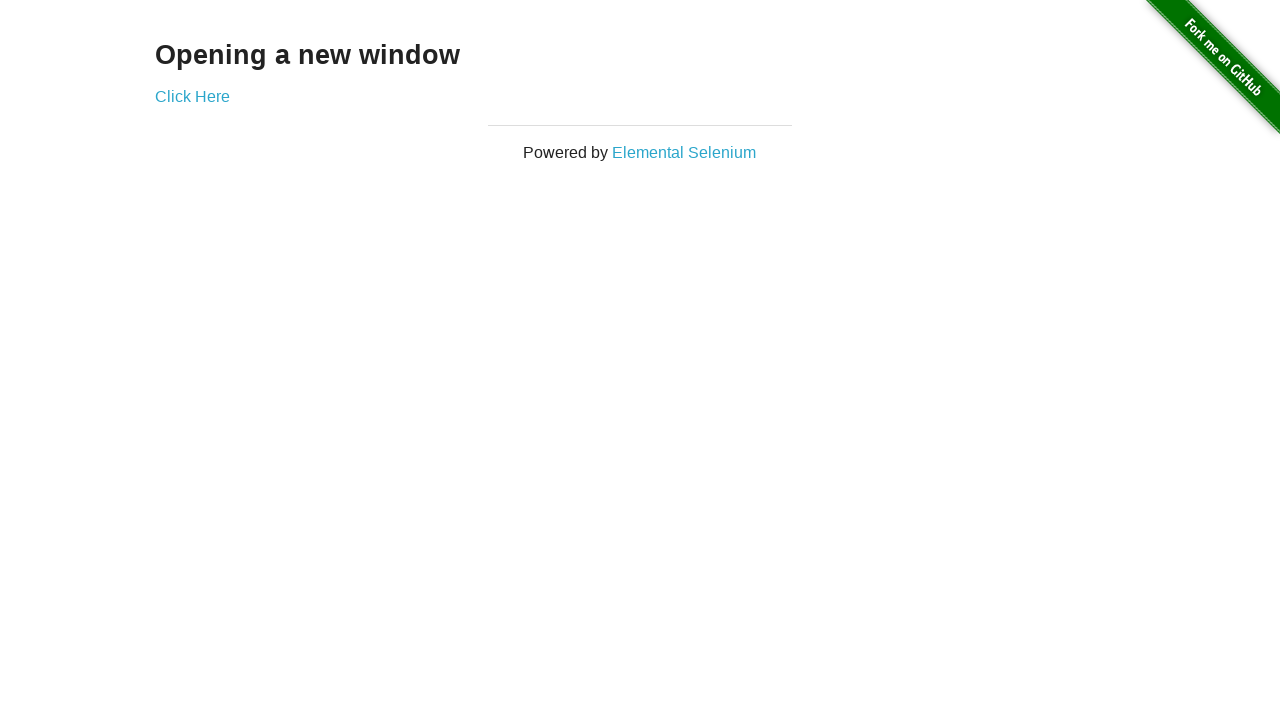

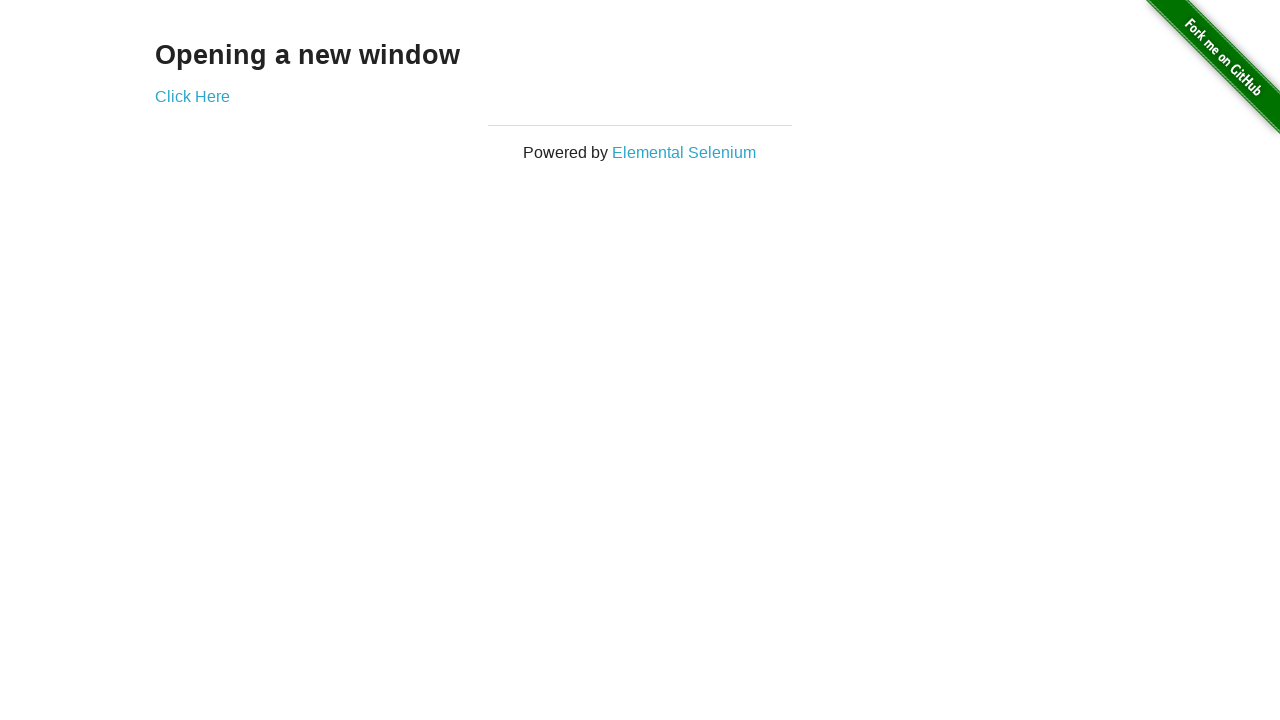